Tests submitting a form by pressing Enter key in a text input field

Starting URL: https://bonigarcia.dev/selenium-webdriver-java/web-form.html

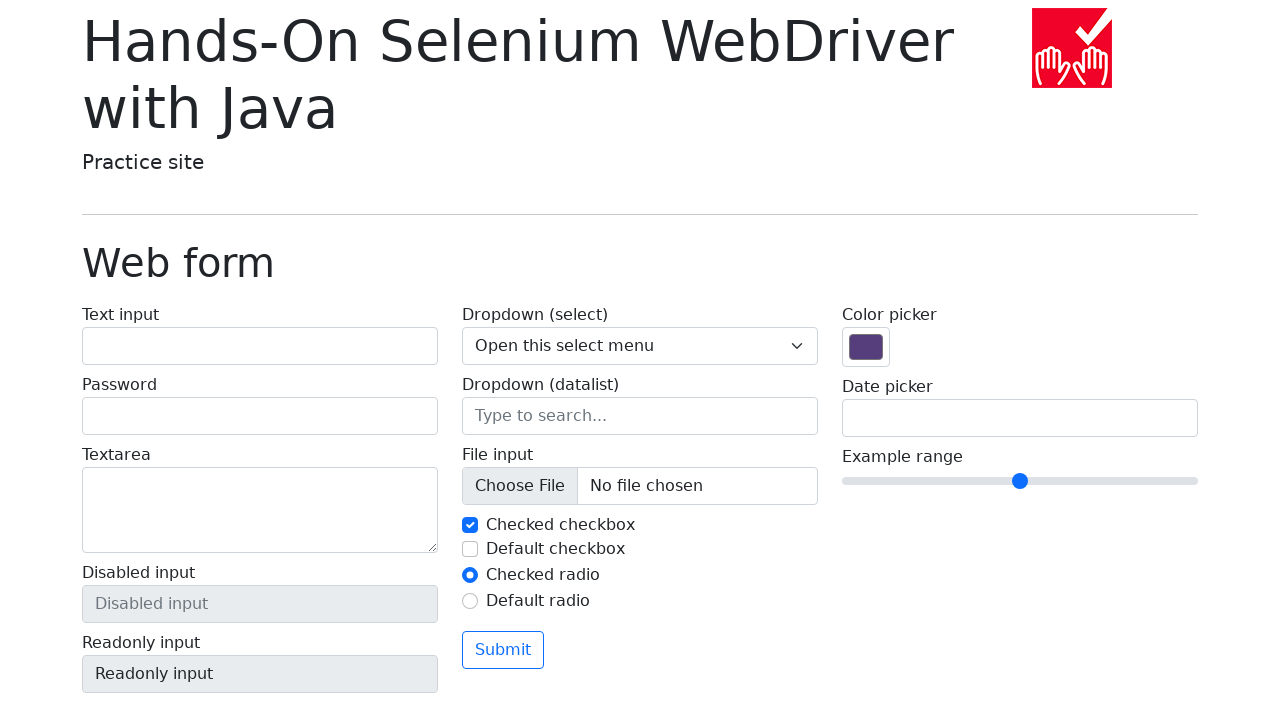

Filled text input field with 'Test submission text' on #my-text-id
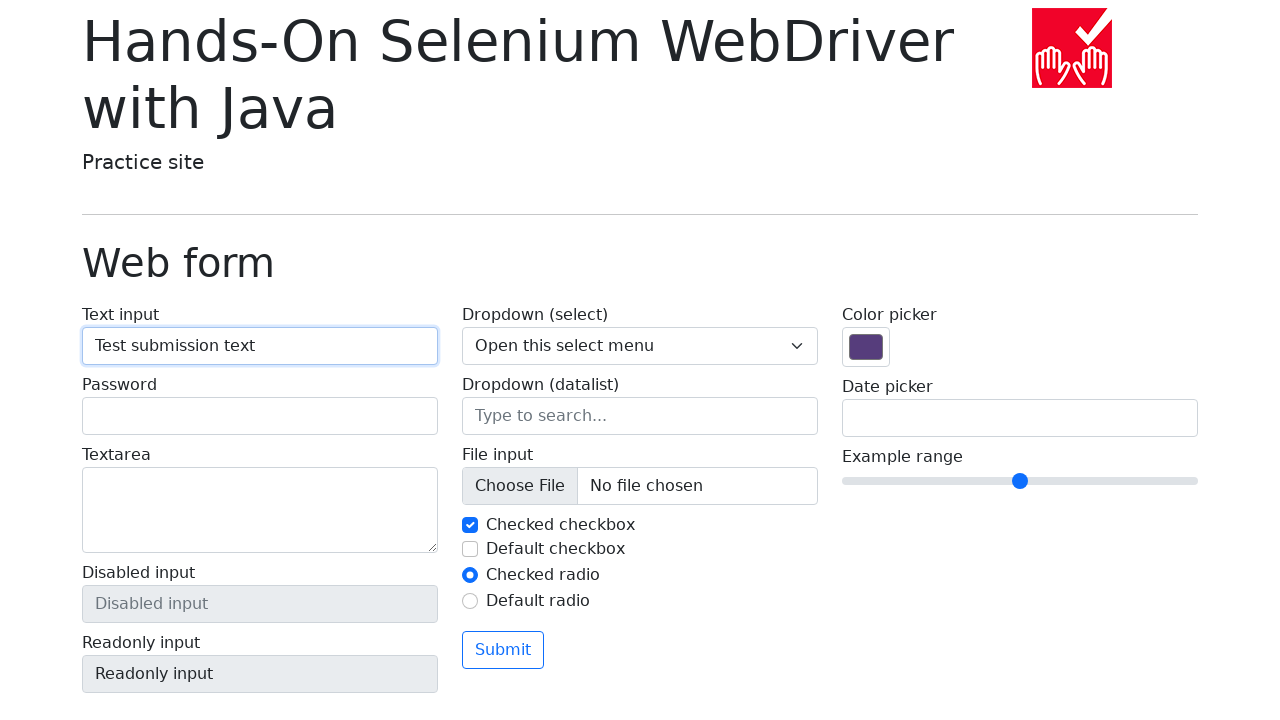

Pressed Enter key in text input to submit form on #my-text-id
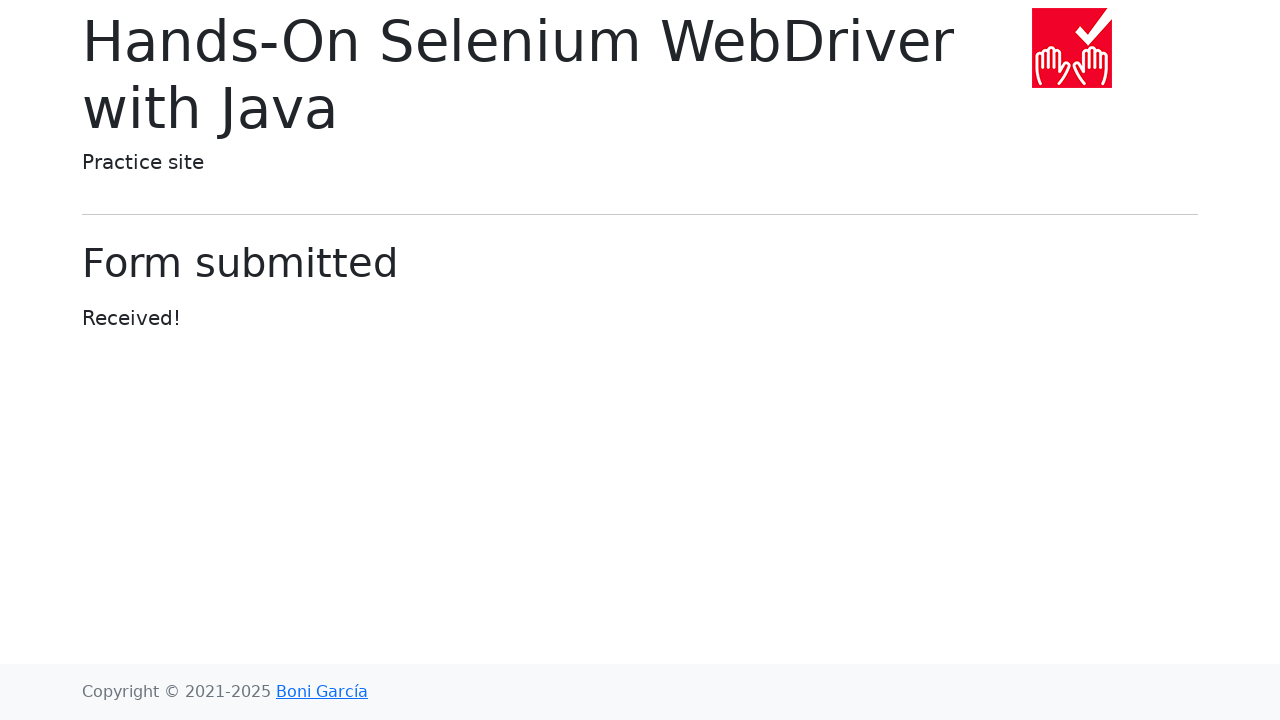

Form submission confirmed - result display element loaded
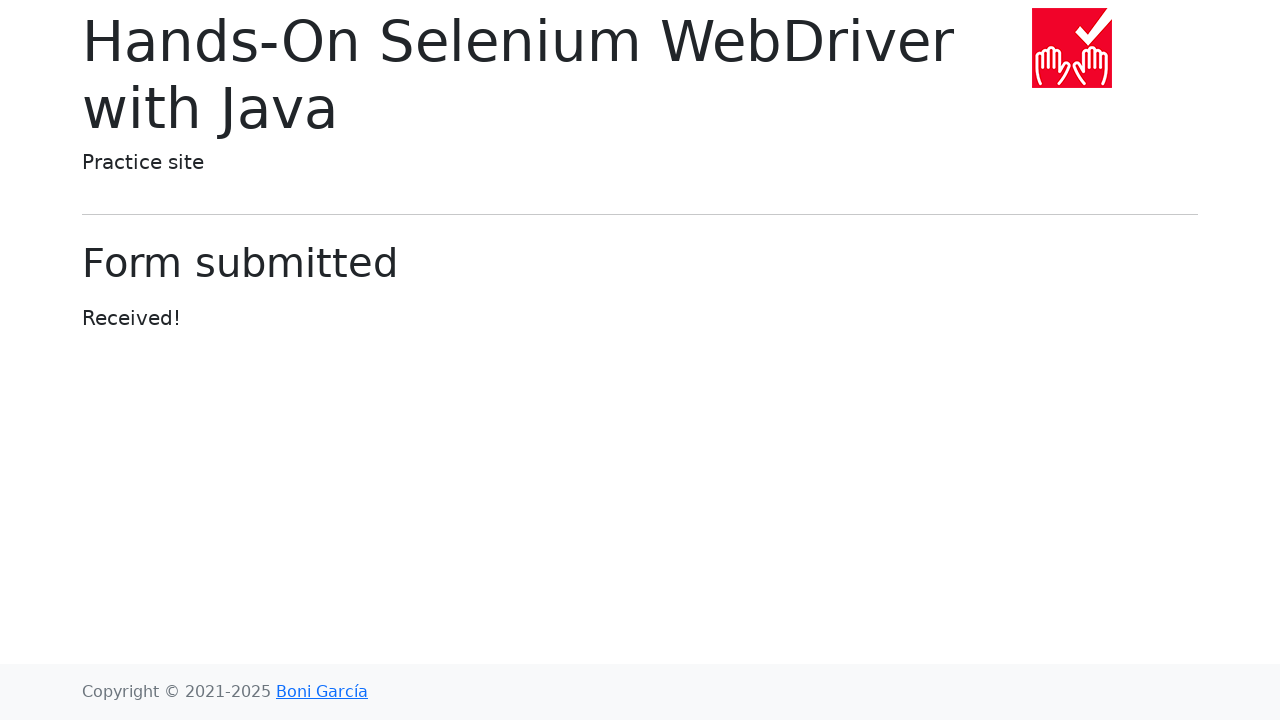

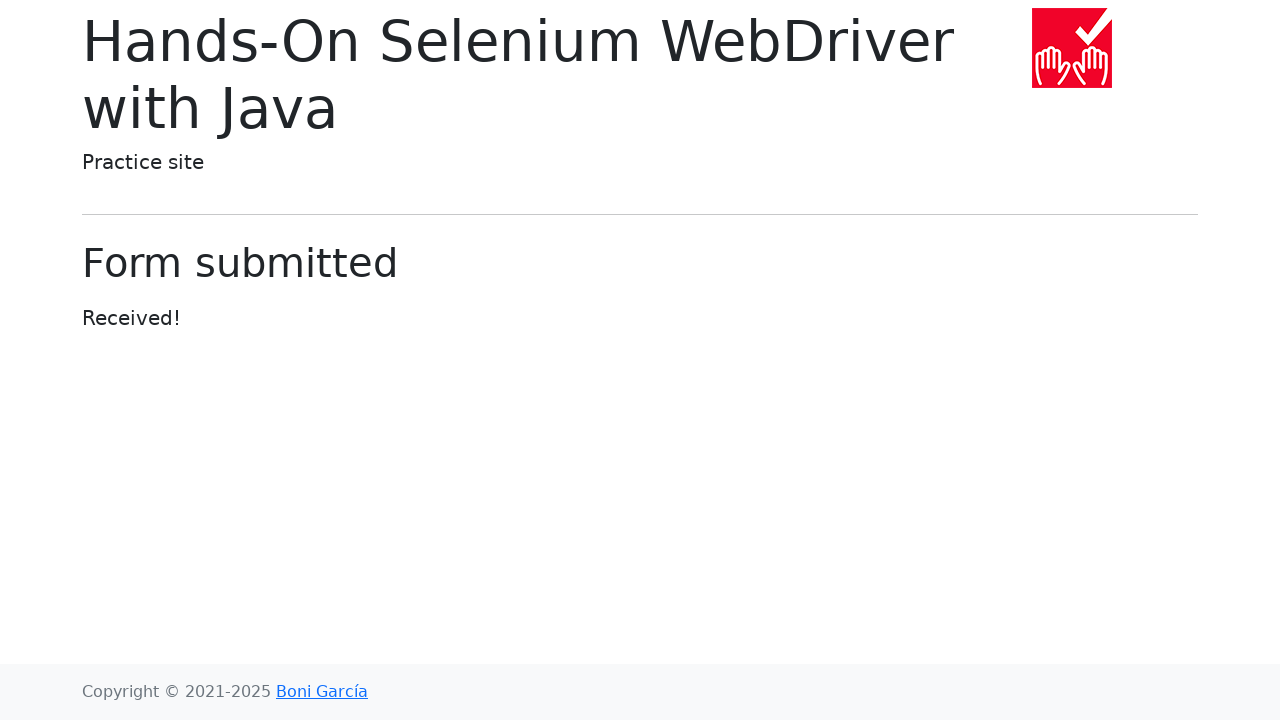